Tests dynamic control removal with explicit wait, clicking Remove button and waiting for success message

Starting URL: http://the-internet.herokuapp.com/dynamic_controls

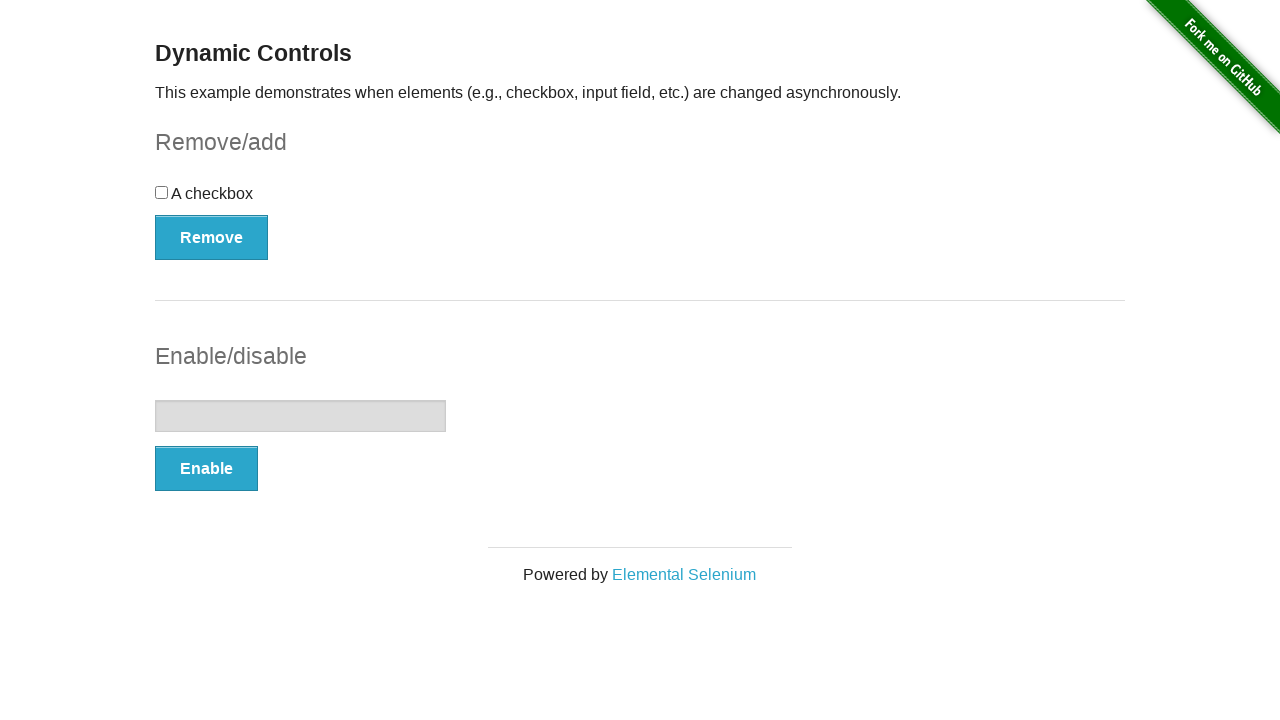

Clicked Remove button at (212, 237) on xpath=//button[@type='button']
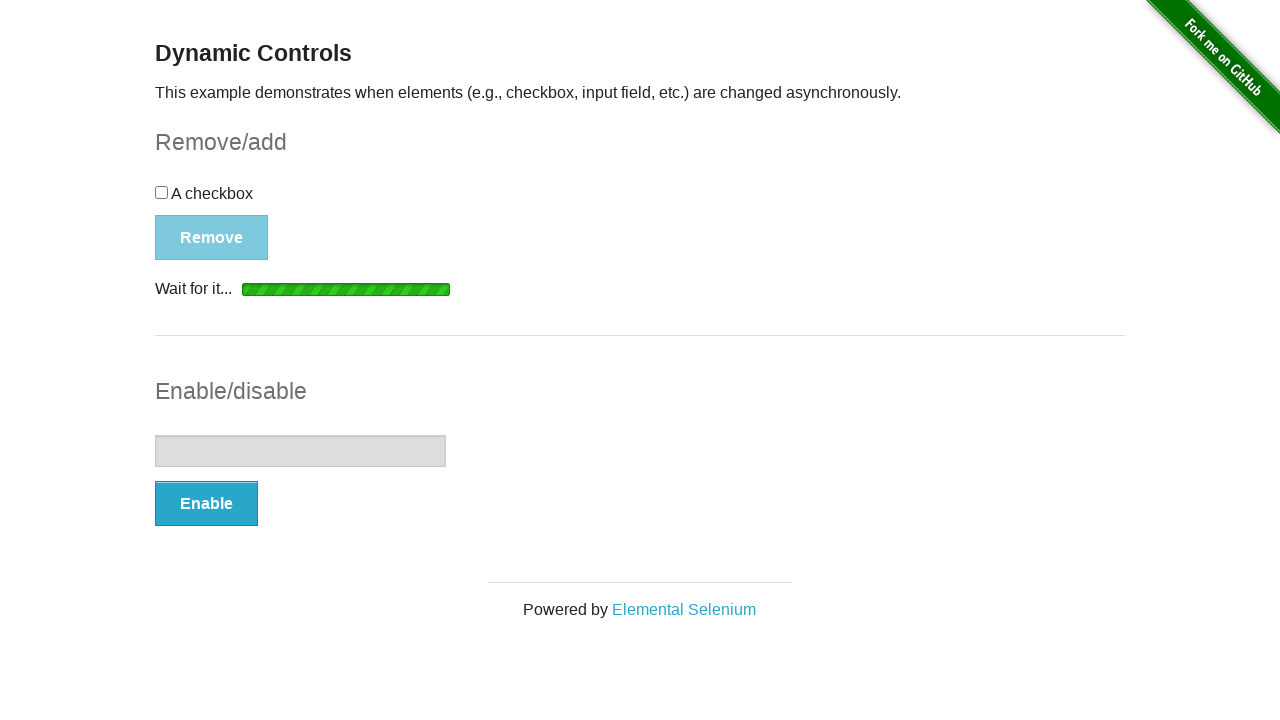

Waited for success message to appear
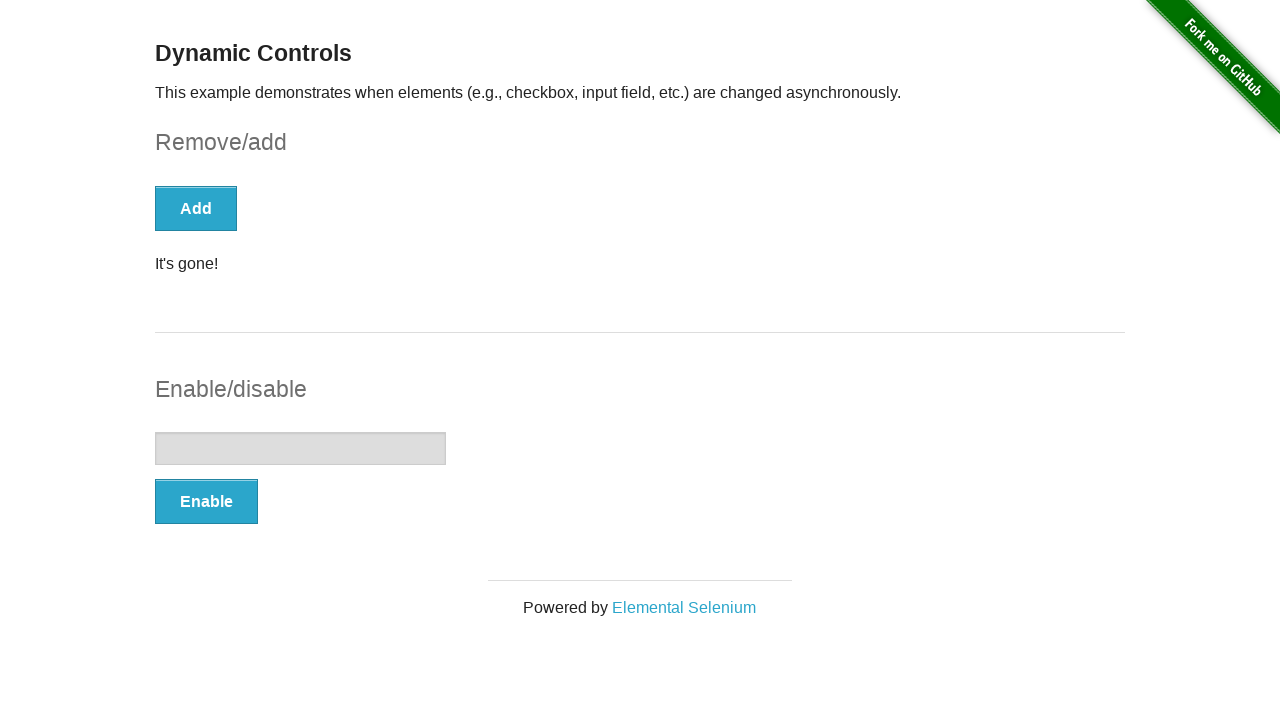

Retrieved success message text: It's gone!
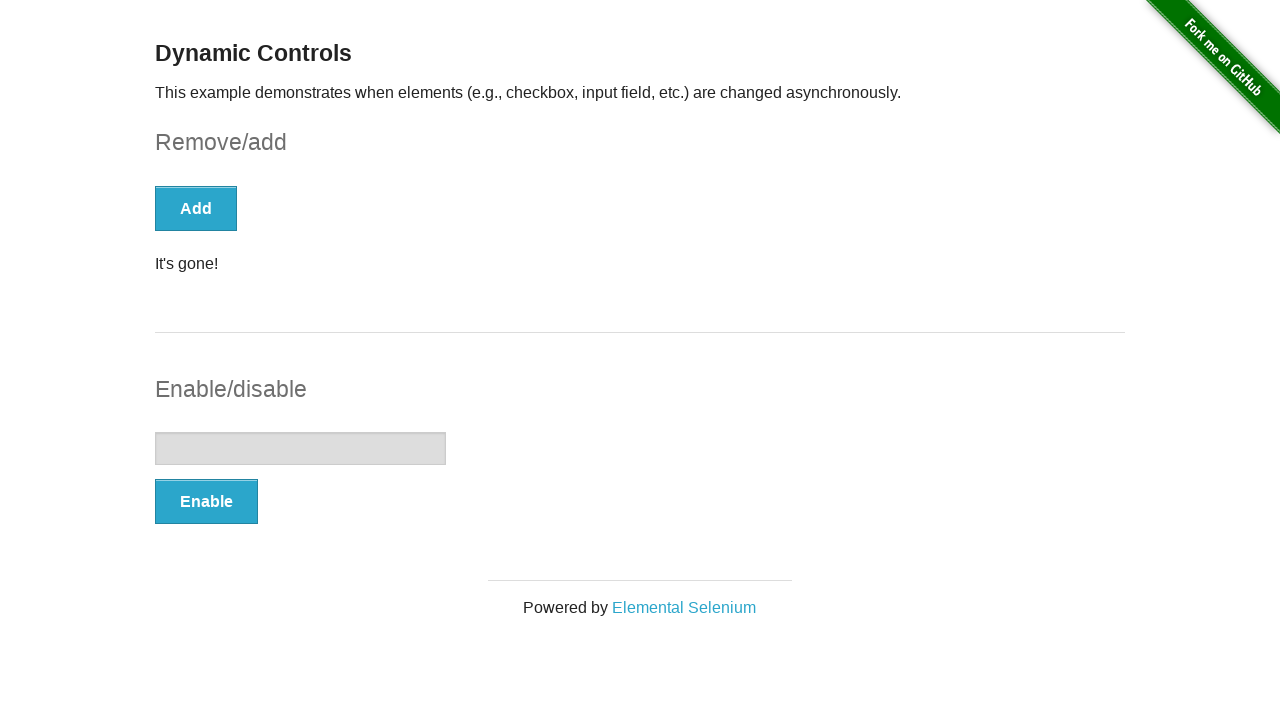

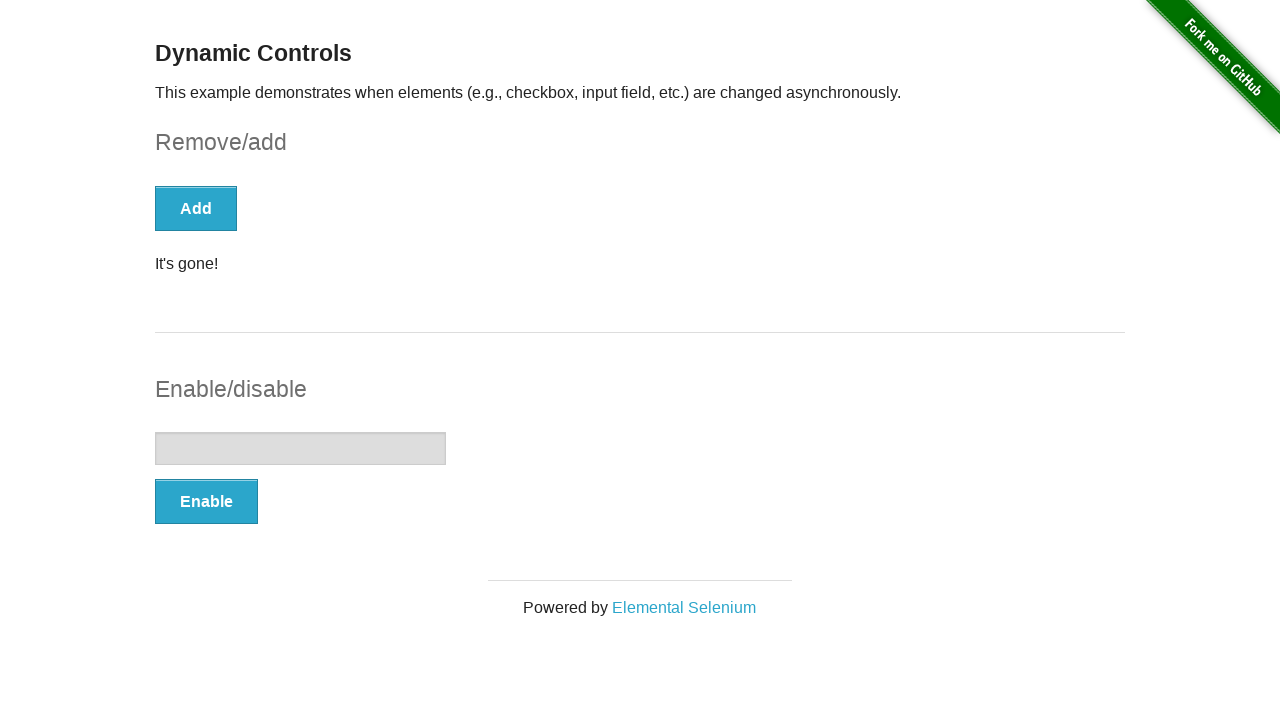